Tests nested iframe handling by switching into a parent frame, then into a child iframe, and extracting text from an element within the nested frame

Starting URL: https://demoqa.com/nestedframes

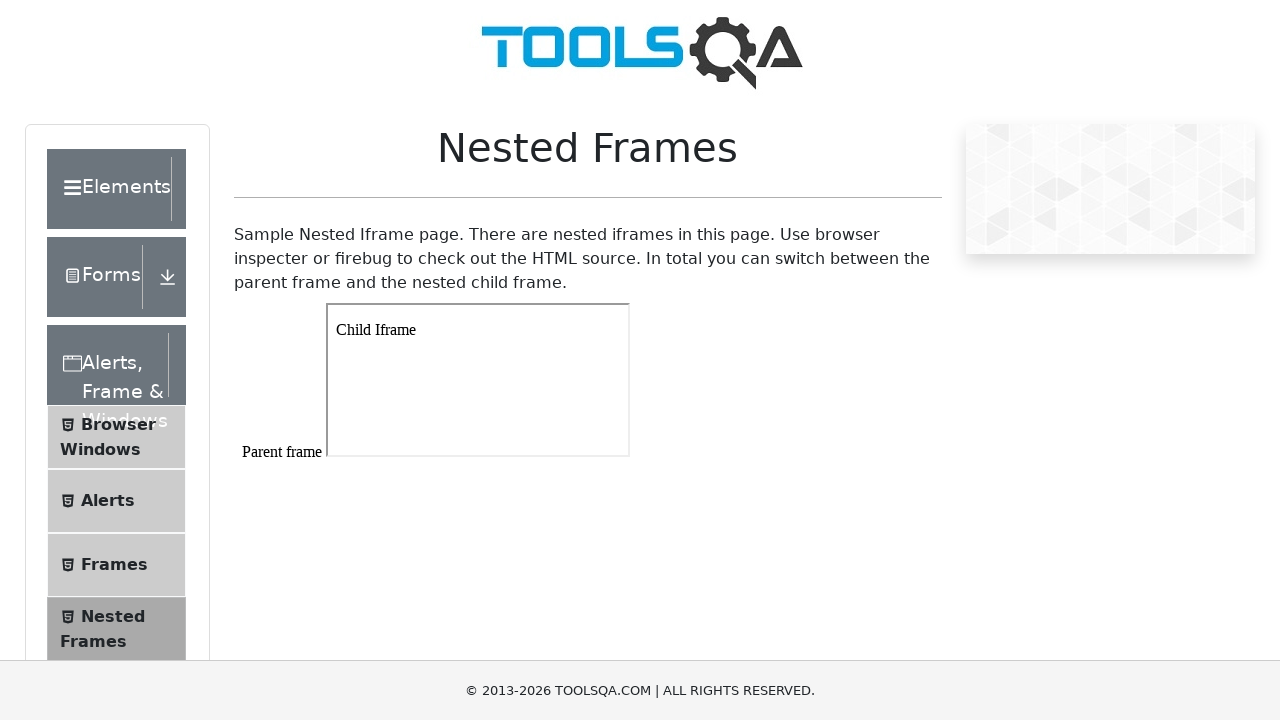

Navigated to nested frames test page
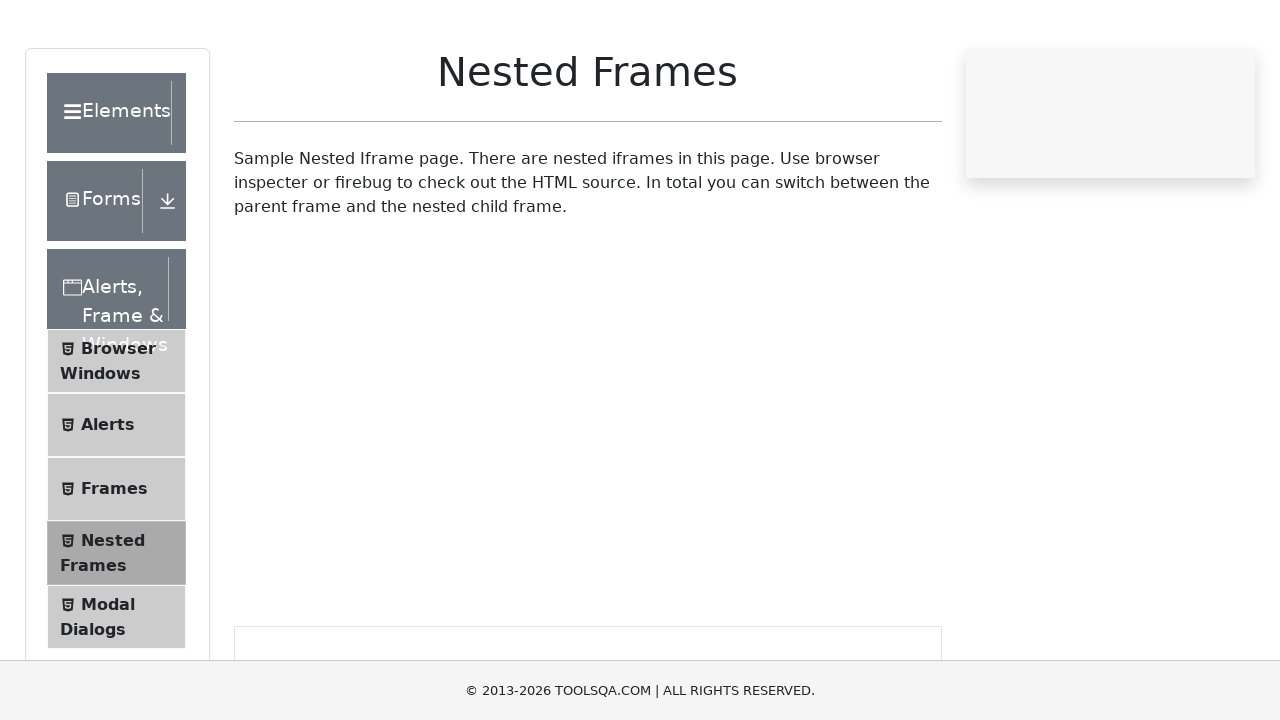

Located parent frame with ID 'frame1'
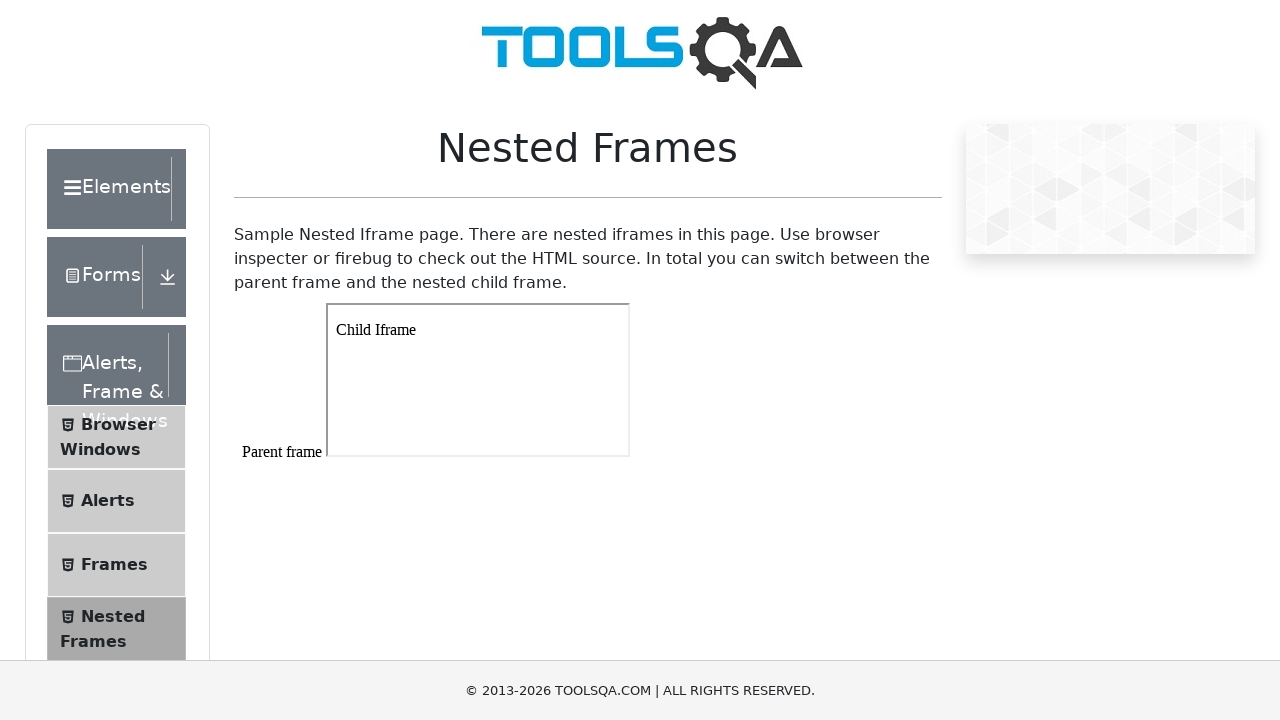

Located child iframe within parent frame
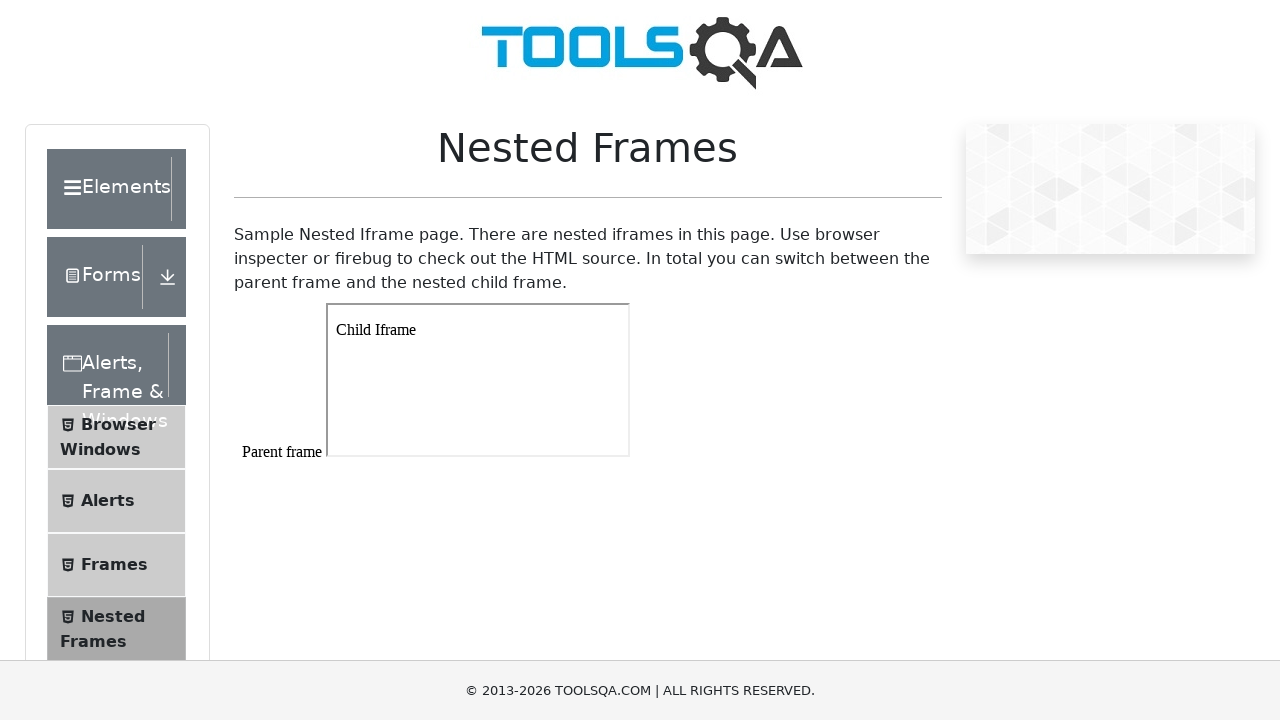

Extracted text from nested child frame: 'Child Iframe'
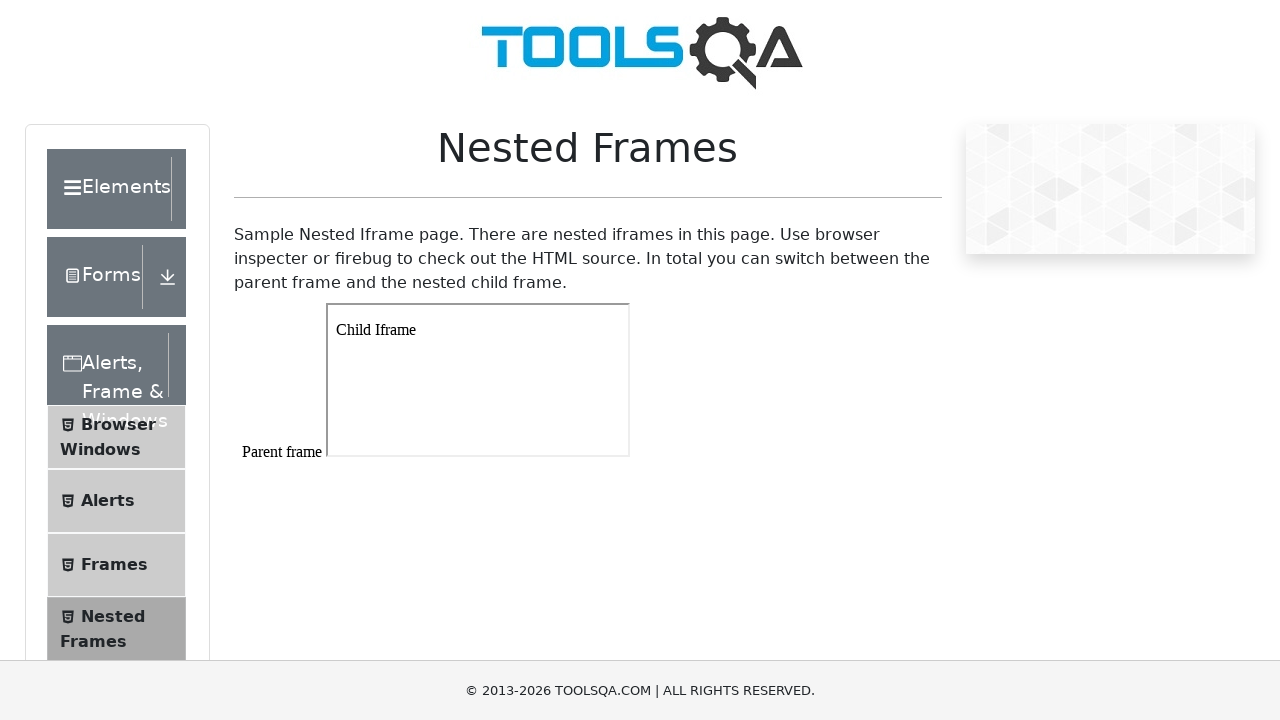

Printed extracted text to console
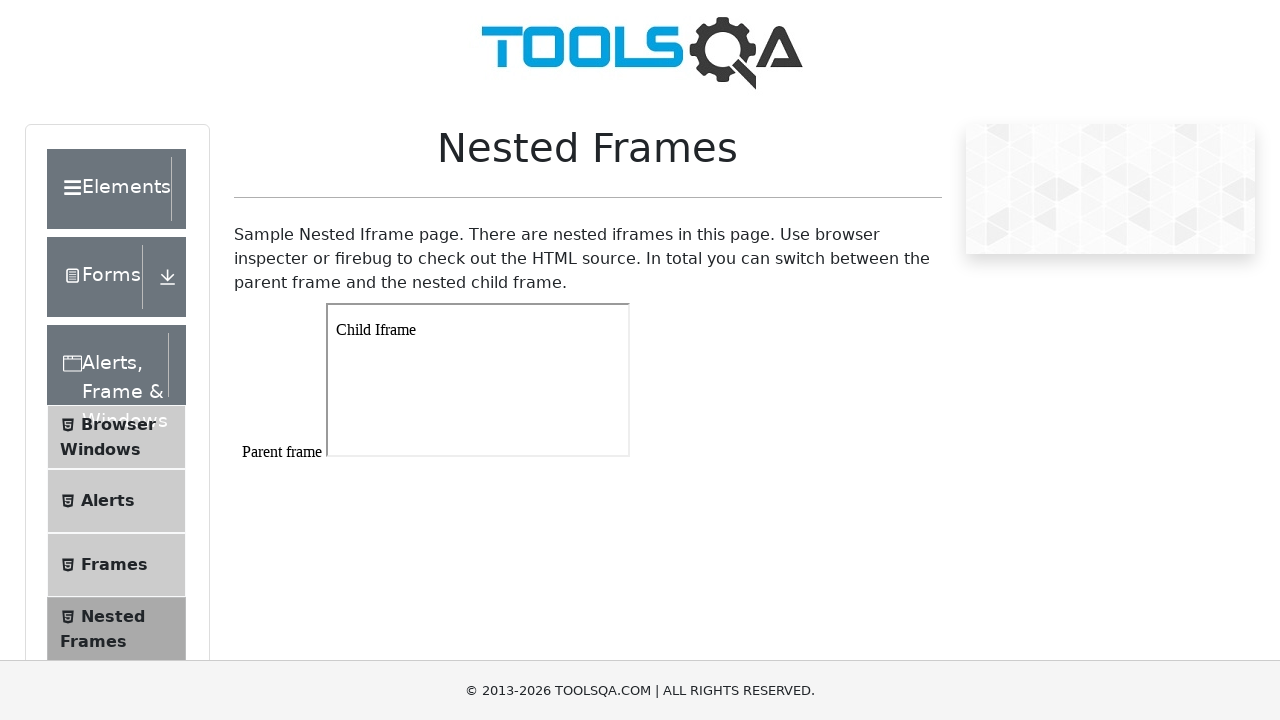

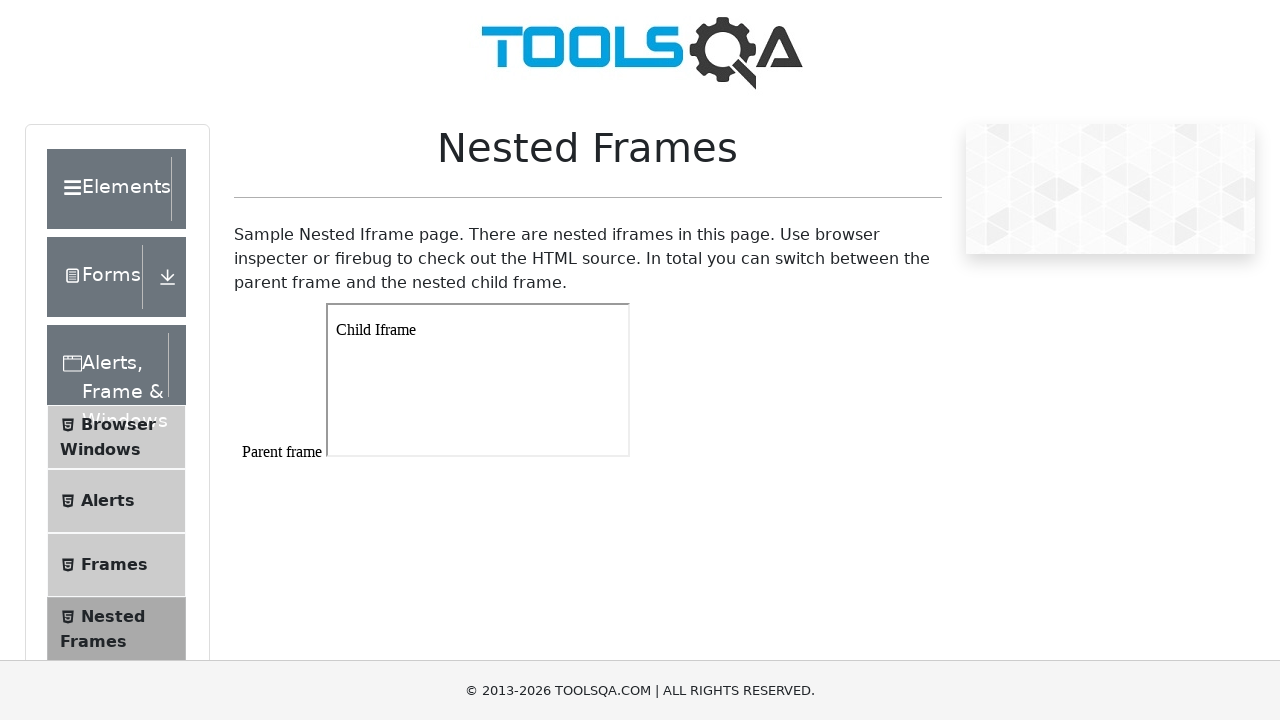